Opens the login page by clicking the login link and verifies the page heading displays "Login Page"

Starting URL: https://the-internet.herokuapp.com/

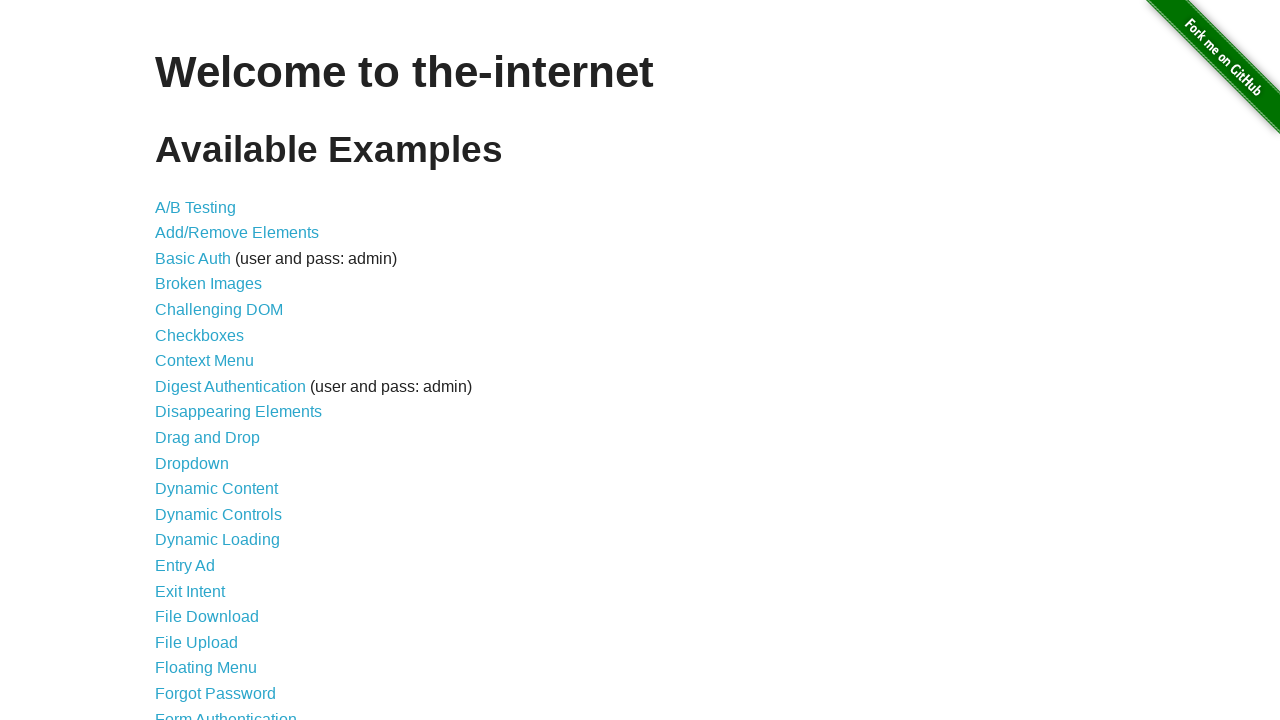

Navigated to the-internet.herokuapp.com homepage
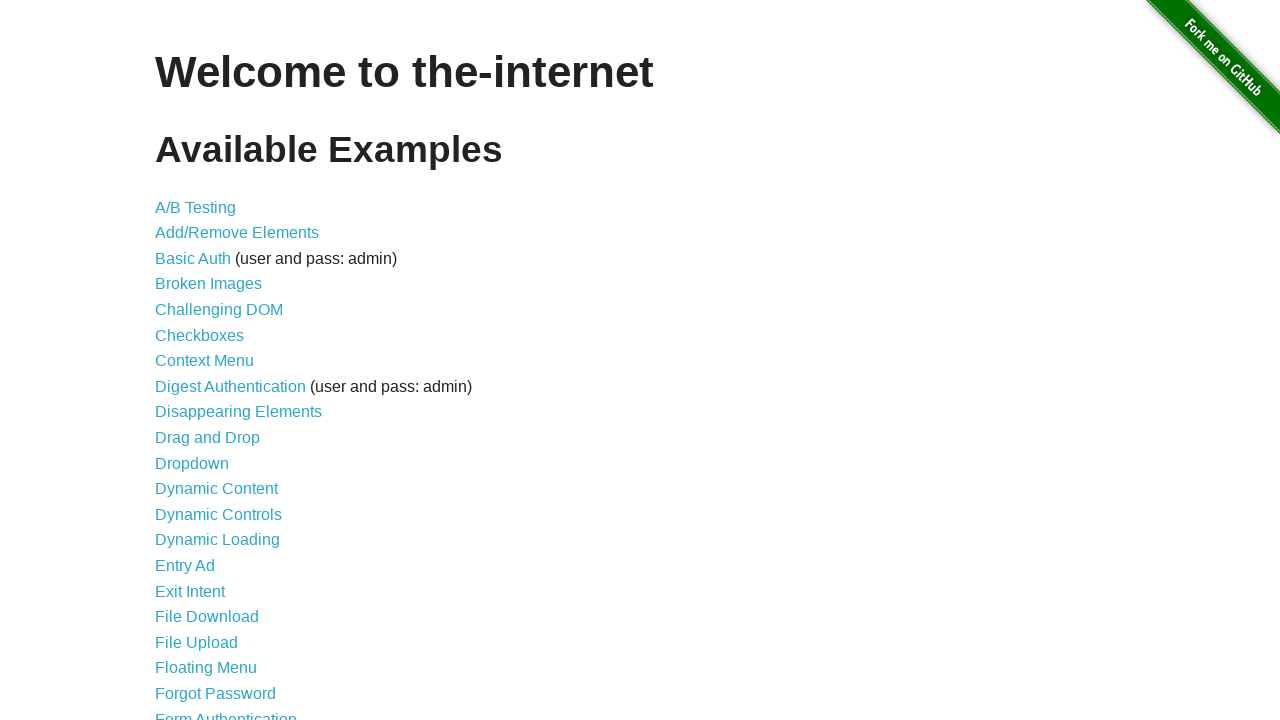

Clicked the login link at (226, 712) on a[href='/login']
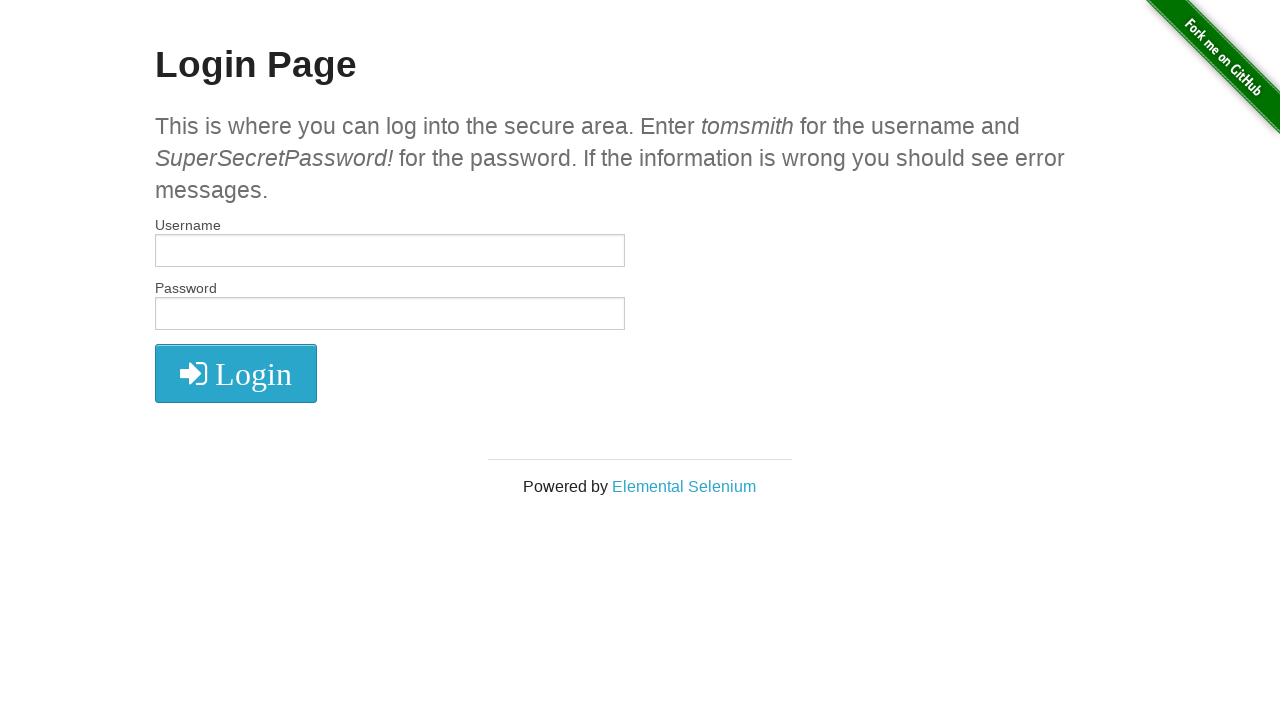

Waited for login page heading to load
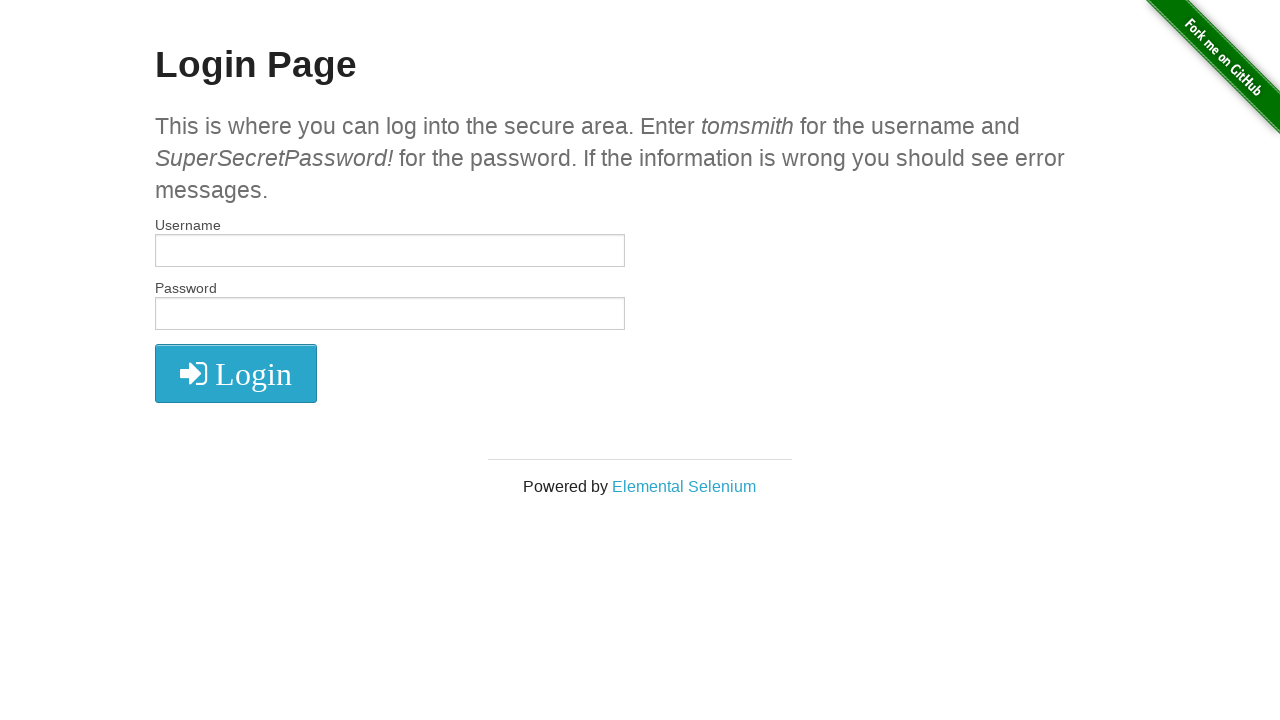

Verified page heading displays 'Login Page'
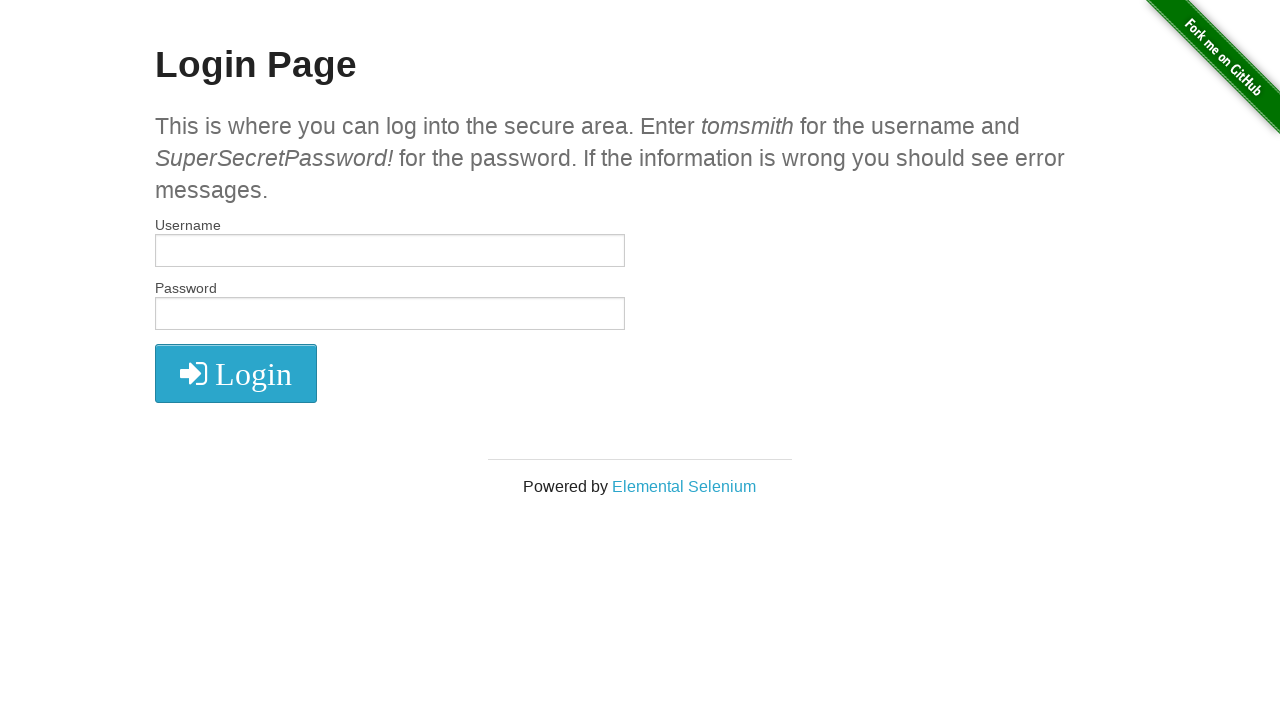

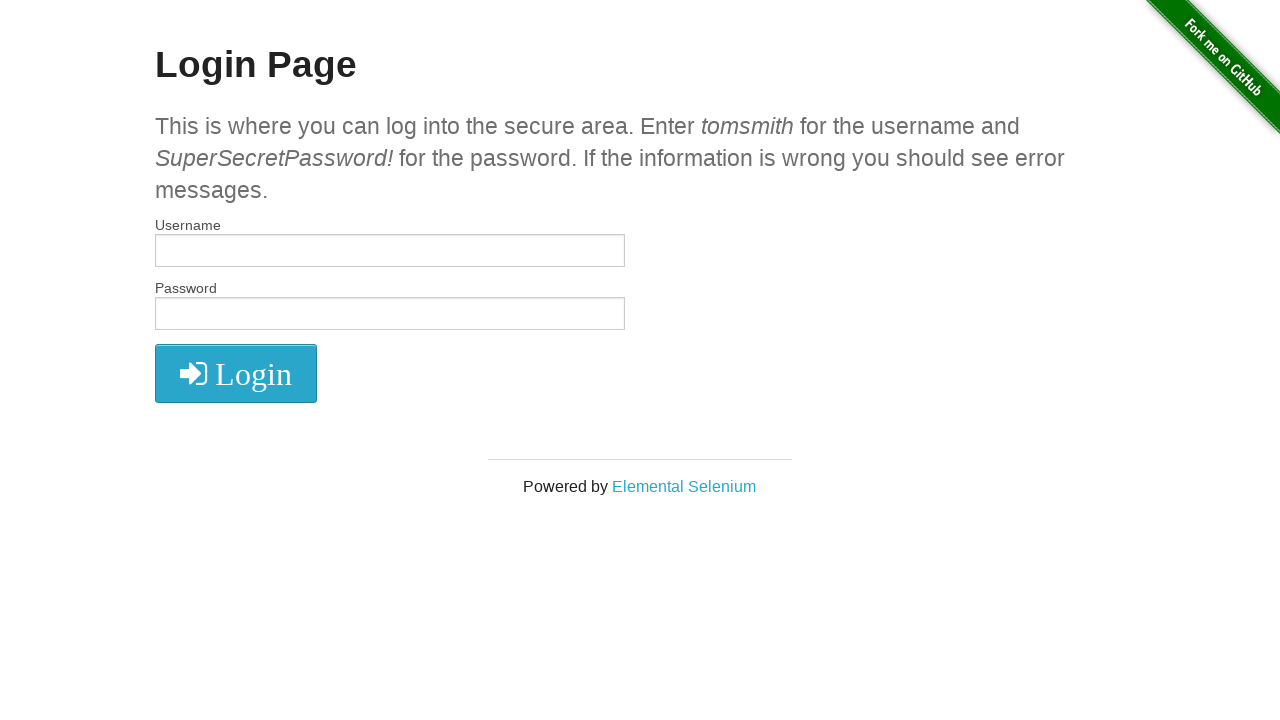